Tests the calculator application by clicking buttons to perform the calculation 1 + 2, then clicking equals and verifying the result displays 3.

Starting URL: https://testpages.eviltester.com/styled/apps/calculator.html

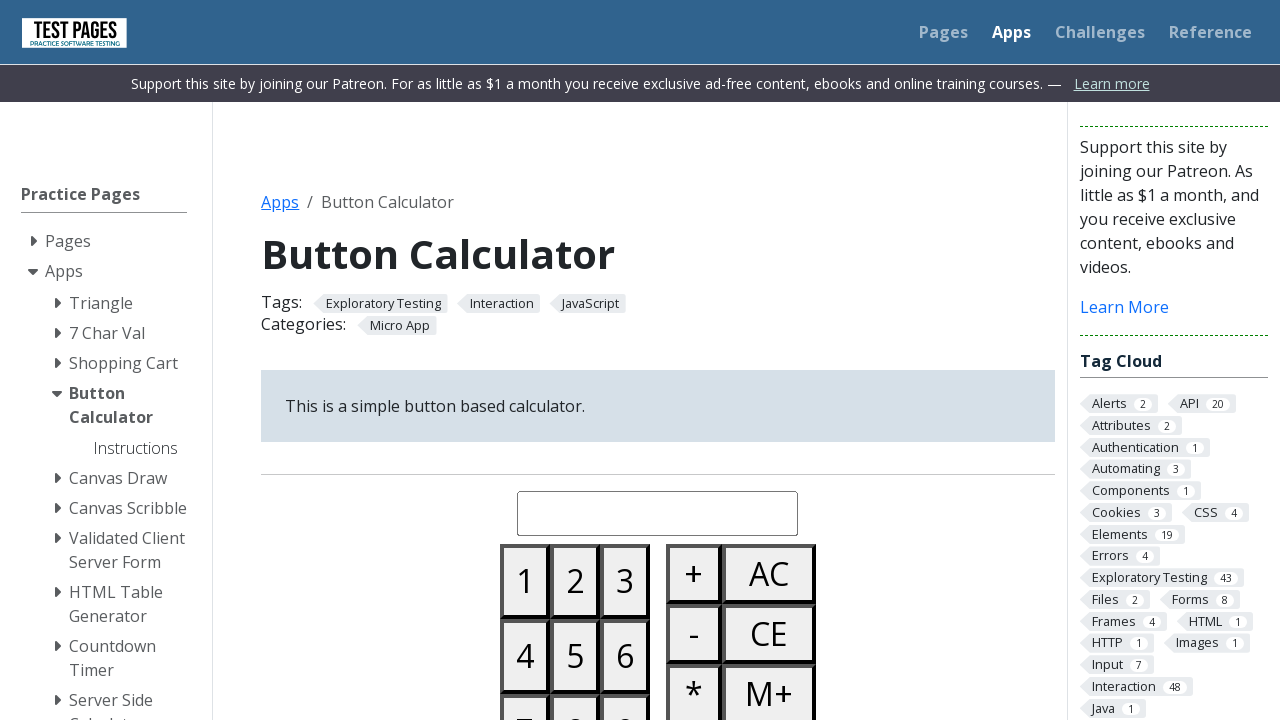

Clicked button '1' at (525, 581) on #button01
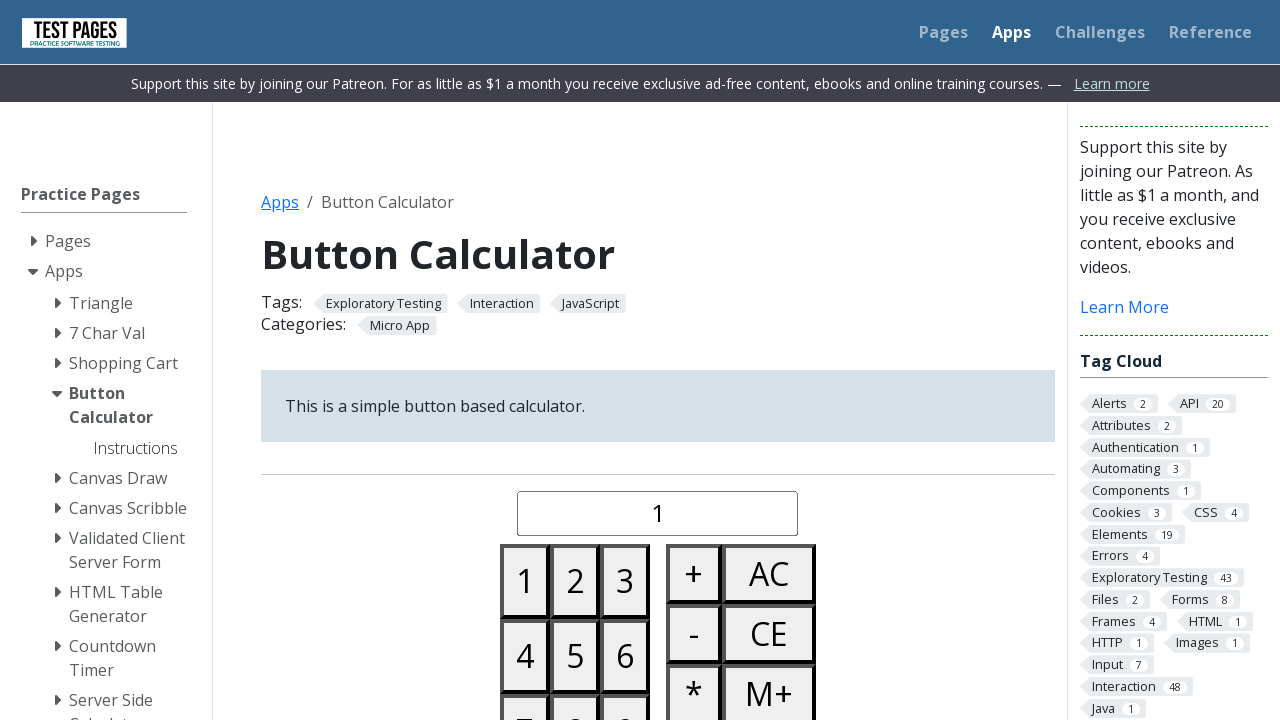

Clicked the plus button at (694, 574) on #buttonplus
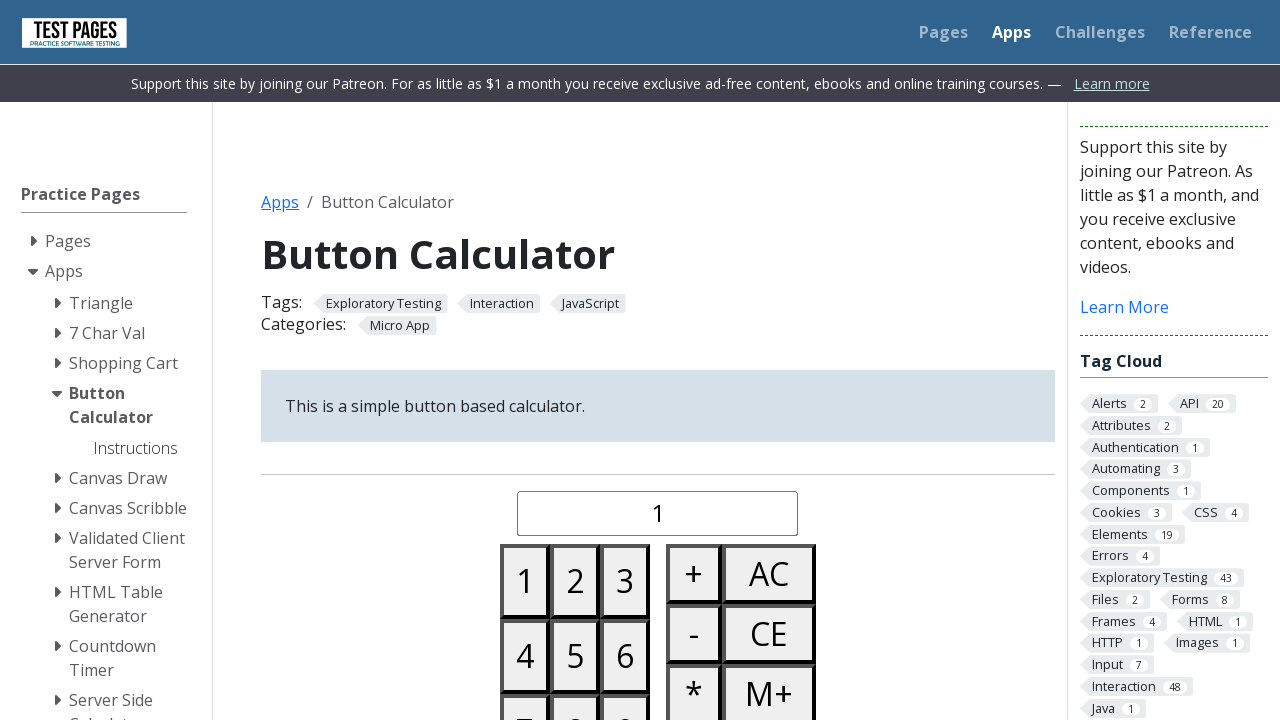

Clicked button '2' at (575, 581) on #button02
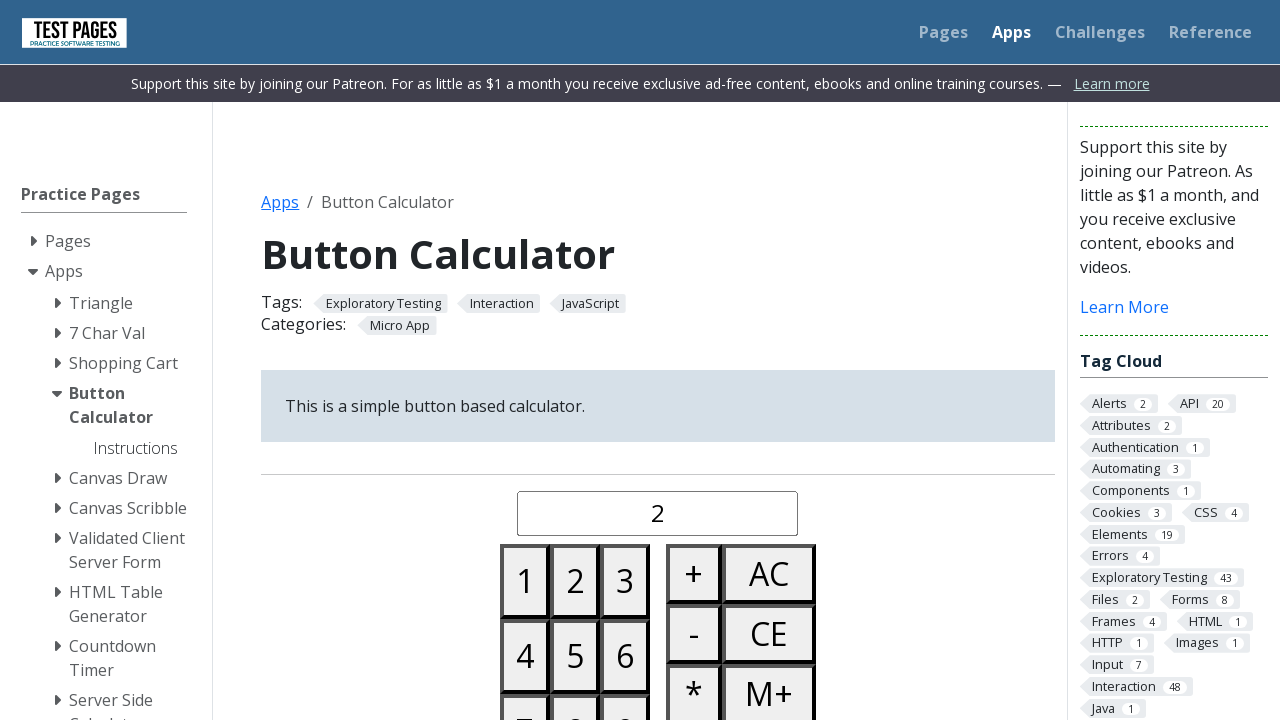

Clicked the equals button at (694, 360) on #buttonequals
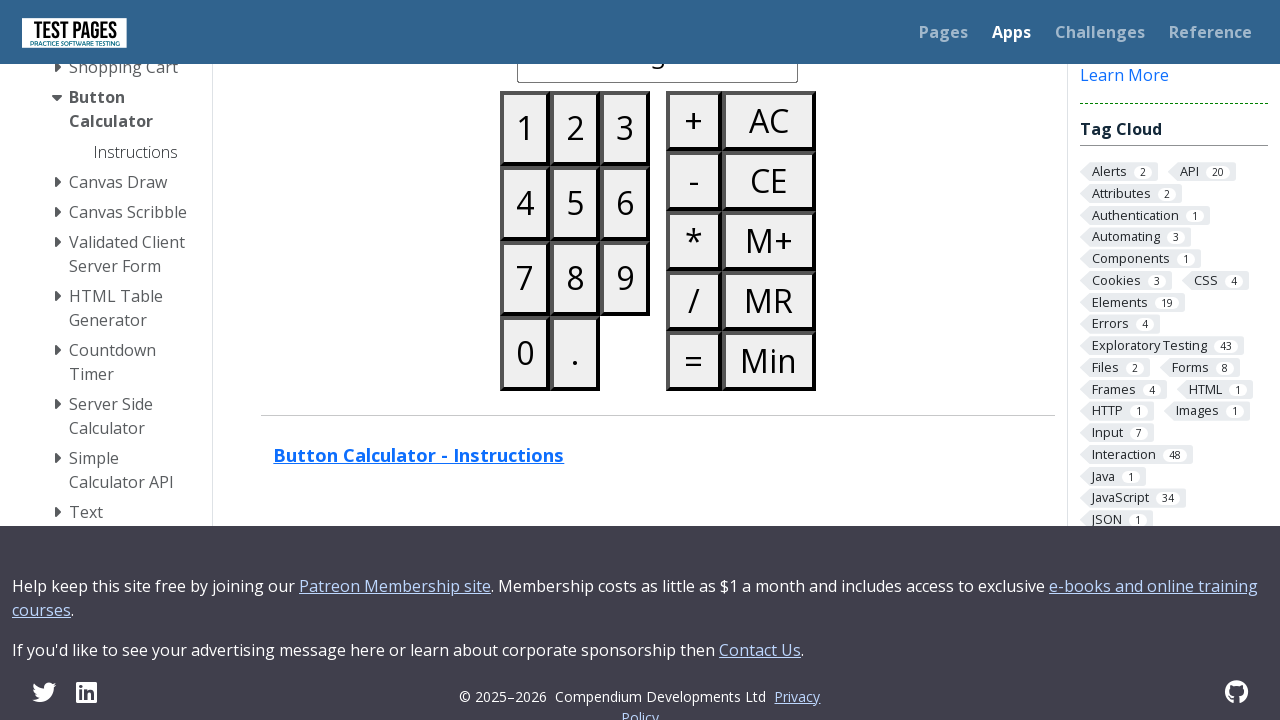

Retrieved calculated result from display
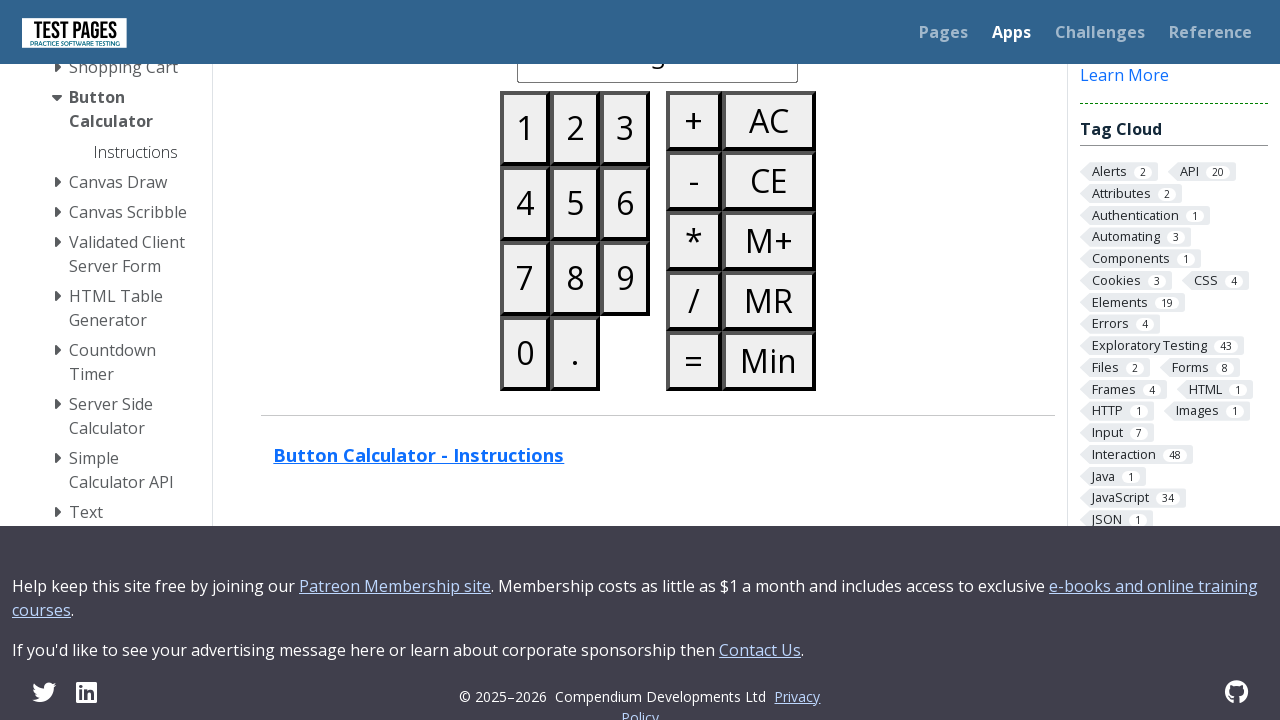

Verified that result equals '3'
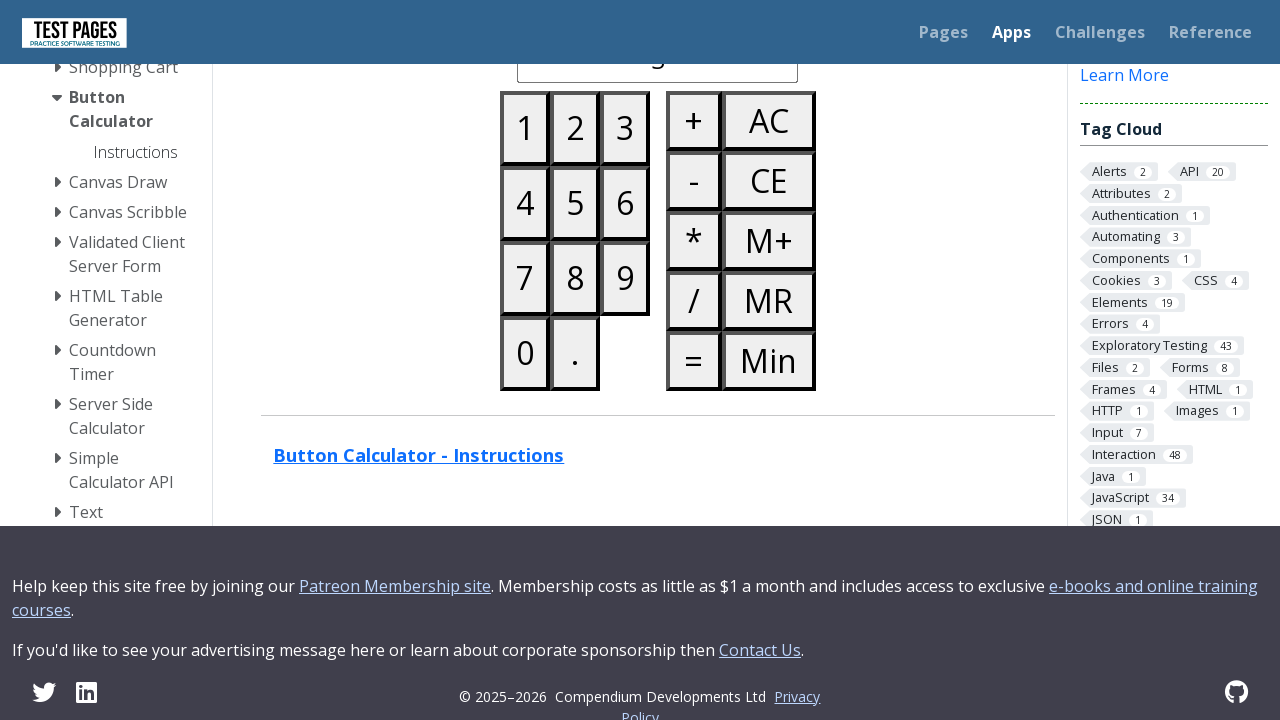

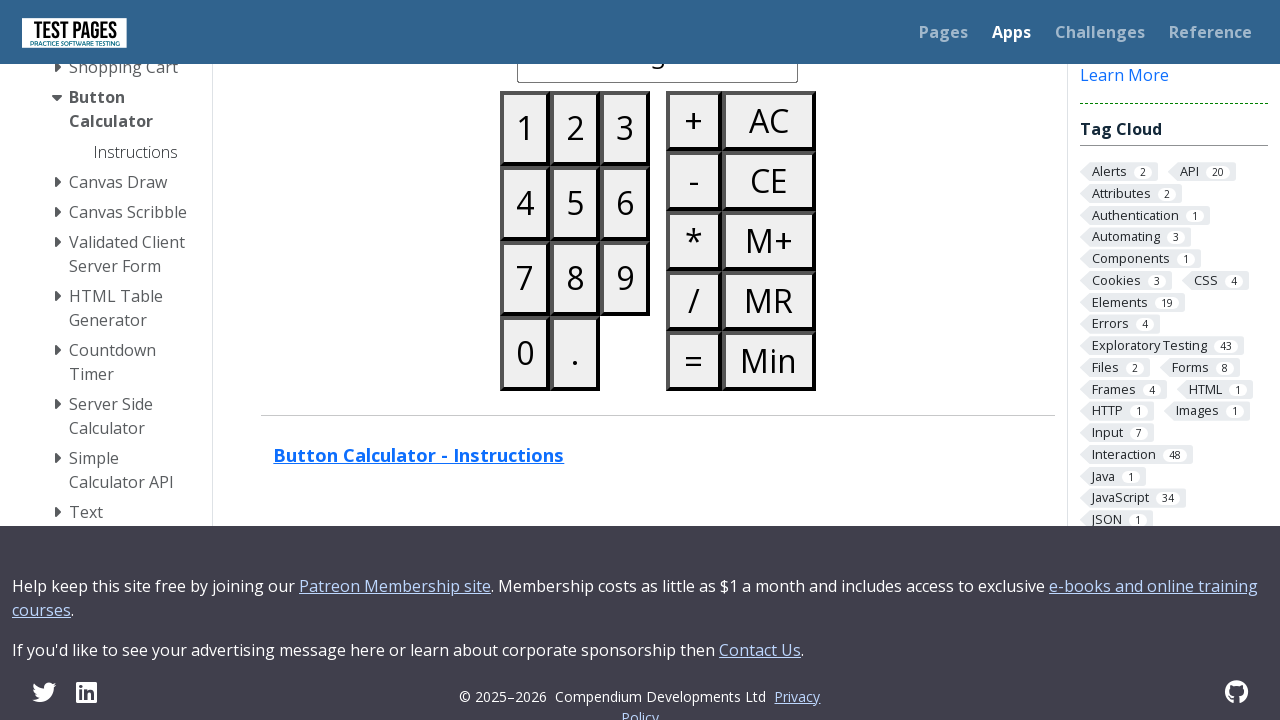